Tests handling a JavaScript prompt dialog by clicking the prompt button, entering text into the prompt, and accepting it.

Starting URL: https://demoqa.com/alerts

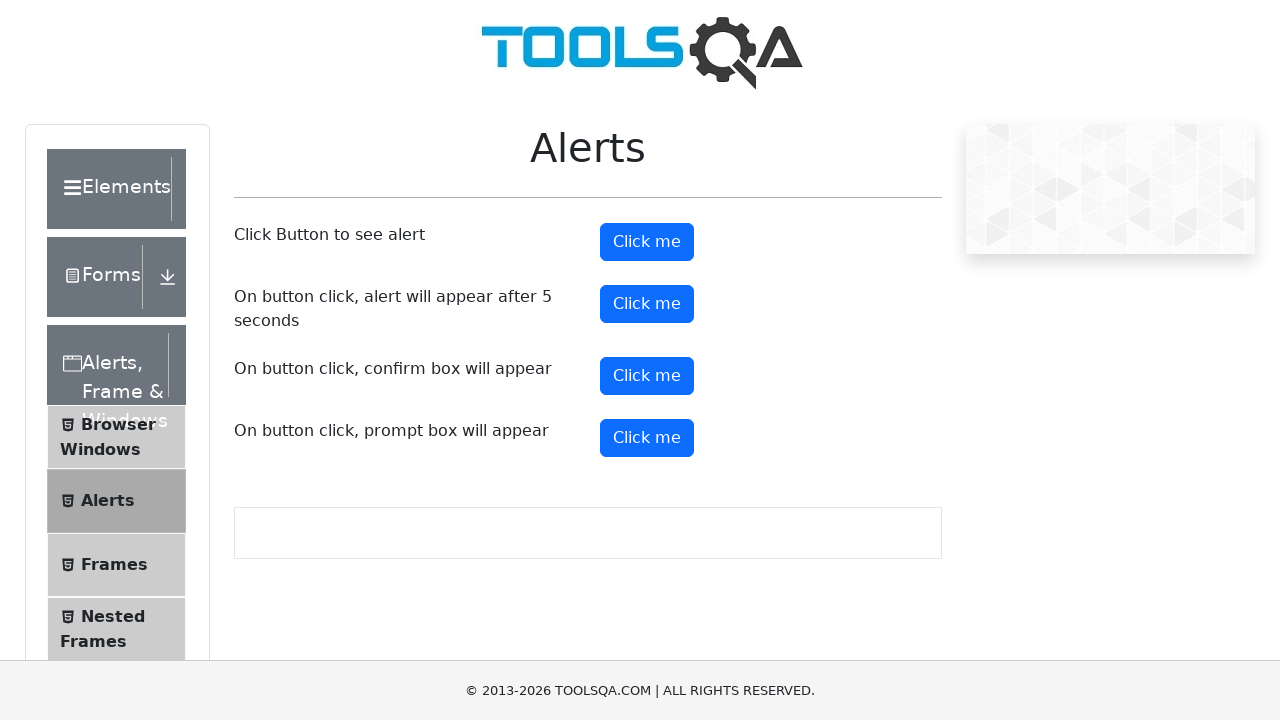

Set up dialog handler to accept prompt with text 'Hi! This is Marcus'
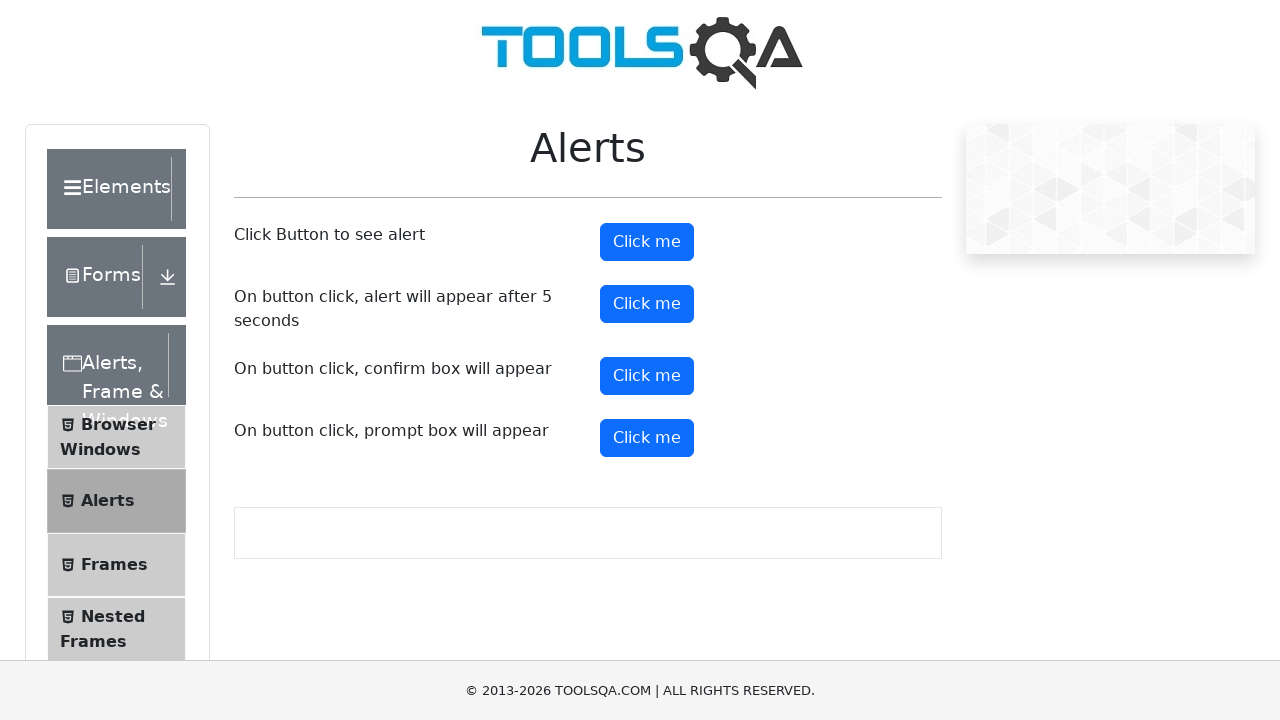

Clicked the prompt button to trigger JavaScript prompt dialog at (647, 438) on button#promtButton
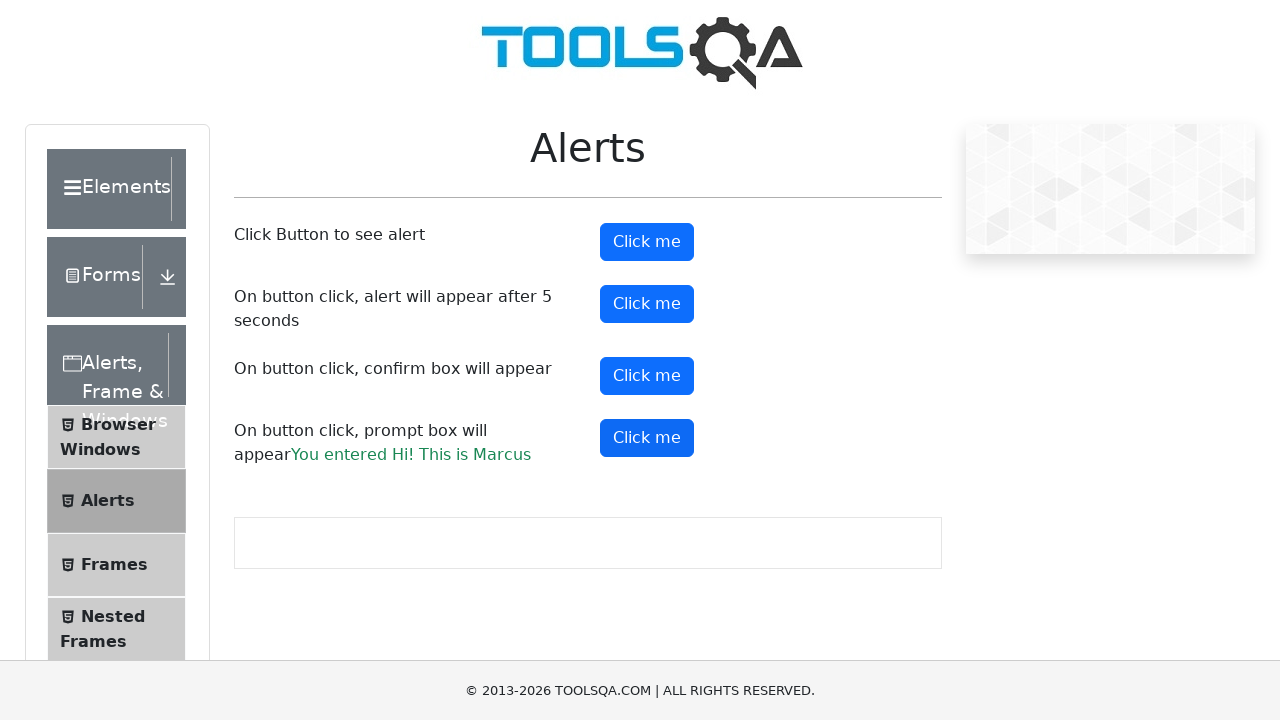

Prompt result text appeared on the page
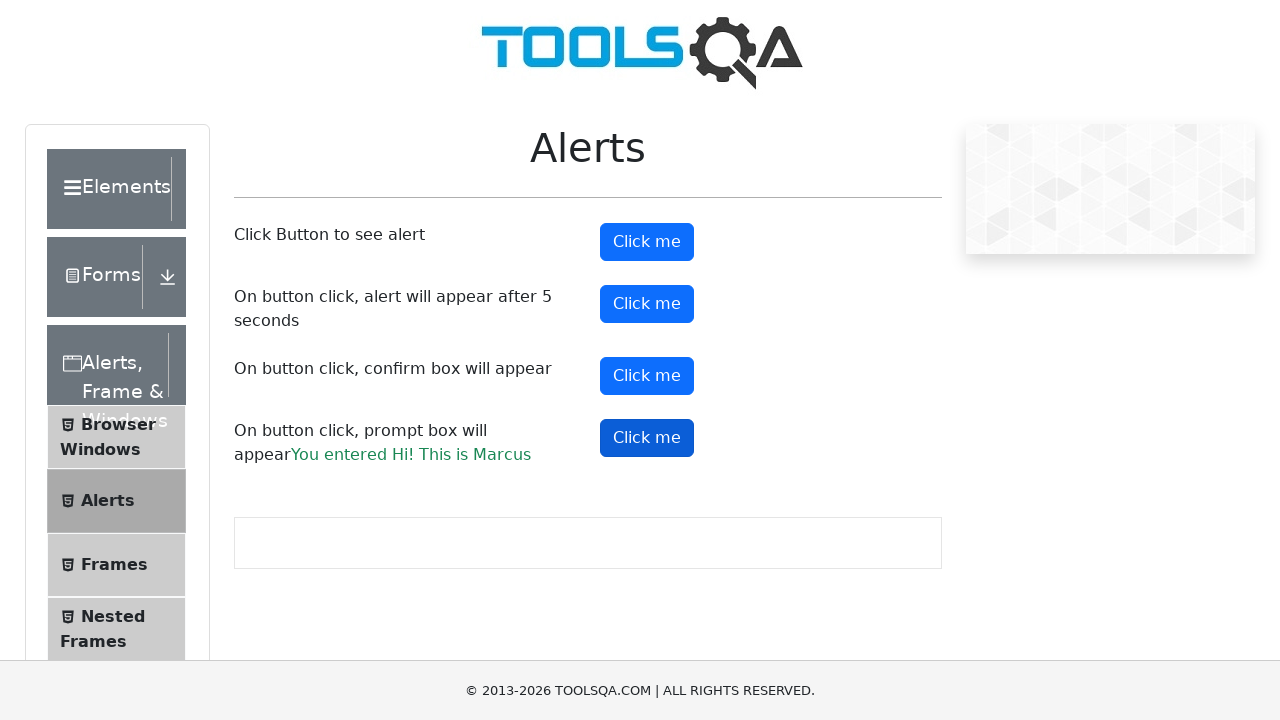

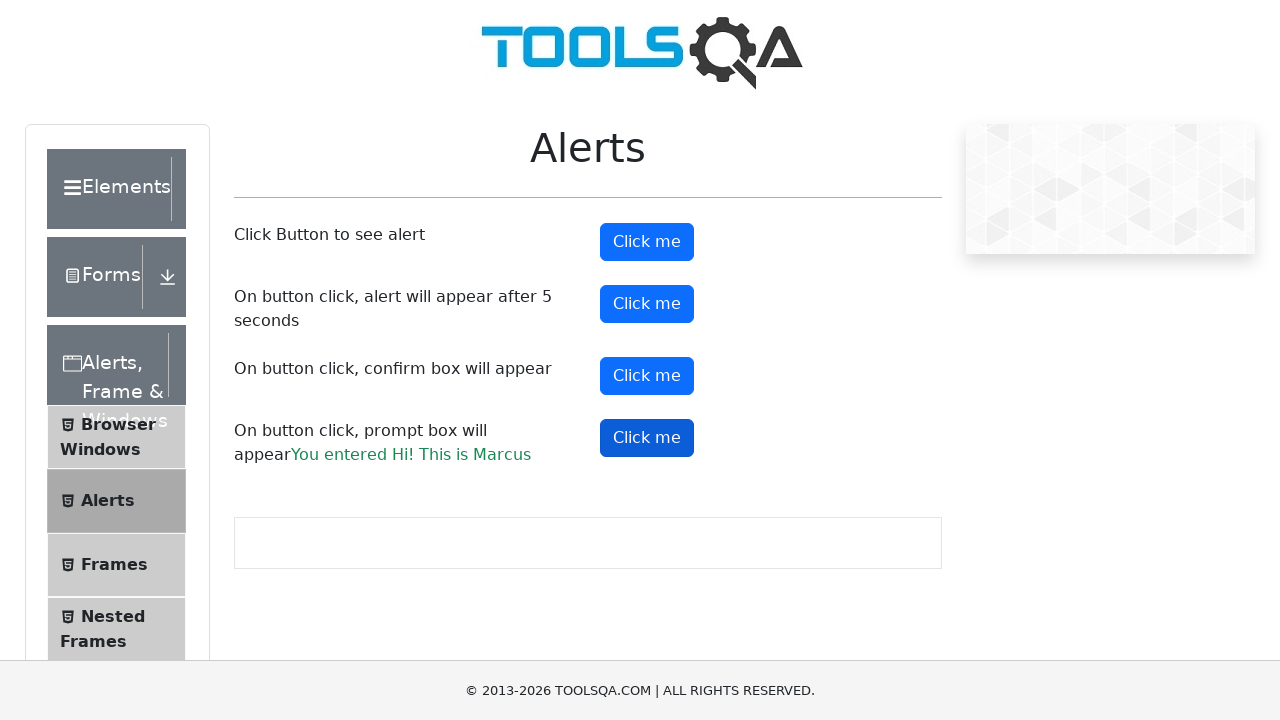